Tests the debate application by selecting two characters (Abraham Lincoln for both sides), entering a debate topic, and clicking the Start Debate button to verify the debate initiates correctly.

Starting URL: https://debater-jade.vercel.app

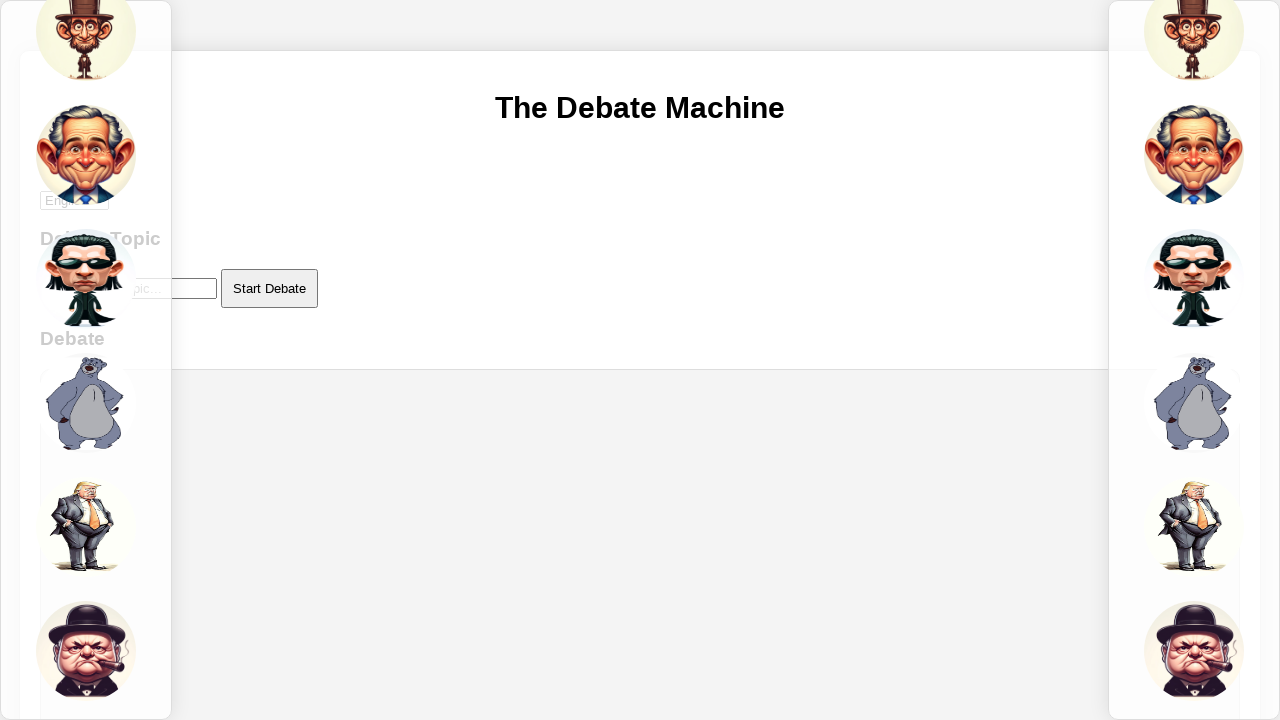

Selected Abraham Lincoln character for left side at (86, 41) on img.character-icon[alt="Abraham Lincoln"]
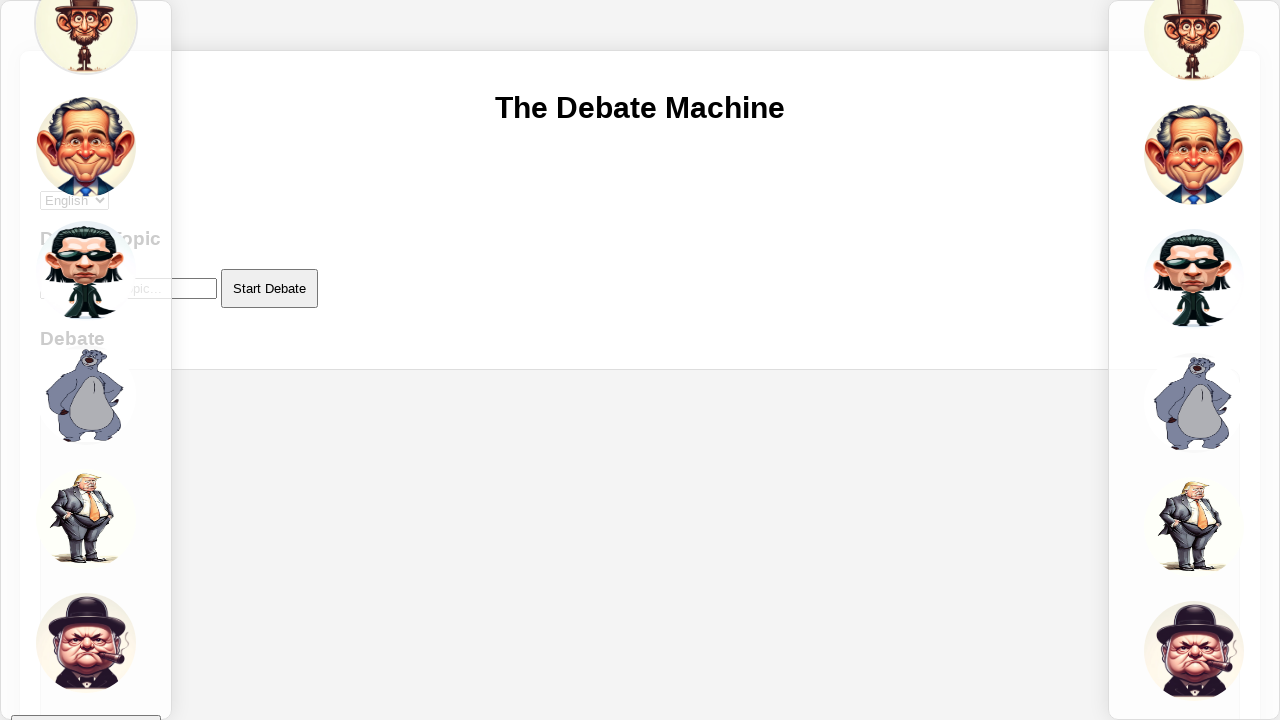

Selected Abraham Lincoln character for right side at (1194, 41) on div.character-icons-container.right img.character-icon[alt="Abraham Lincoln"]
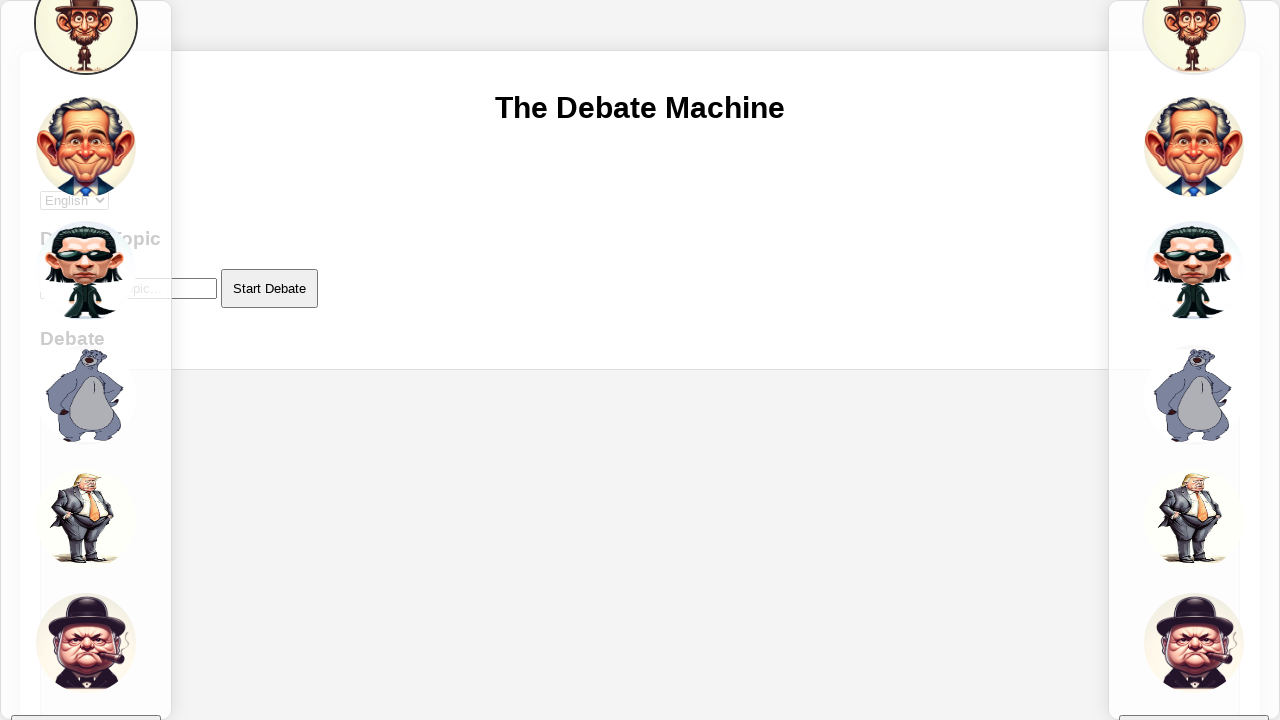

Entered debate topic: 'The future of artificial intelligence in education' on #debateInput
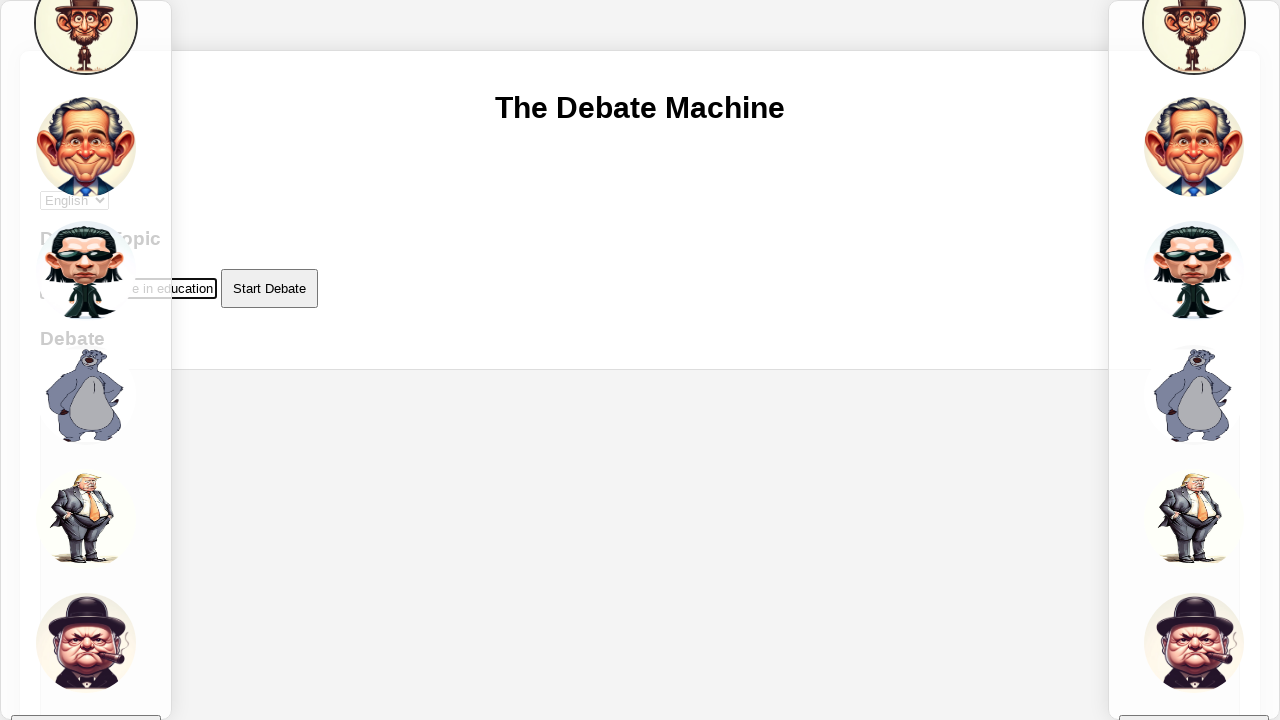

Clicked the Start Debate button at (270, 289) on internal:role=button[name="Start Debate"i]
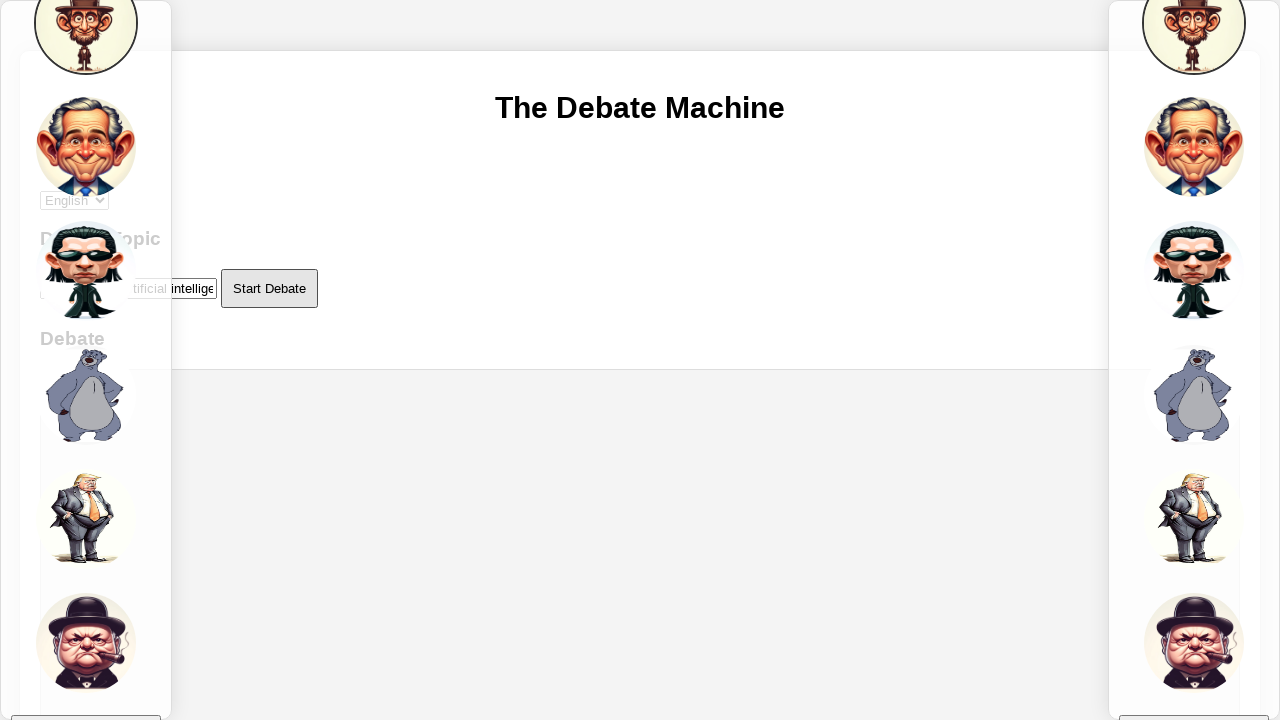

Debate started successfully and messages appeared confirming API connection
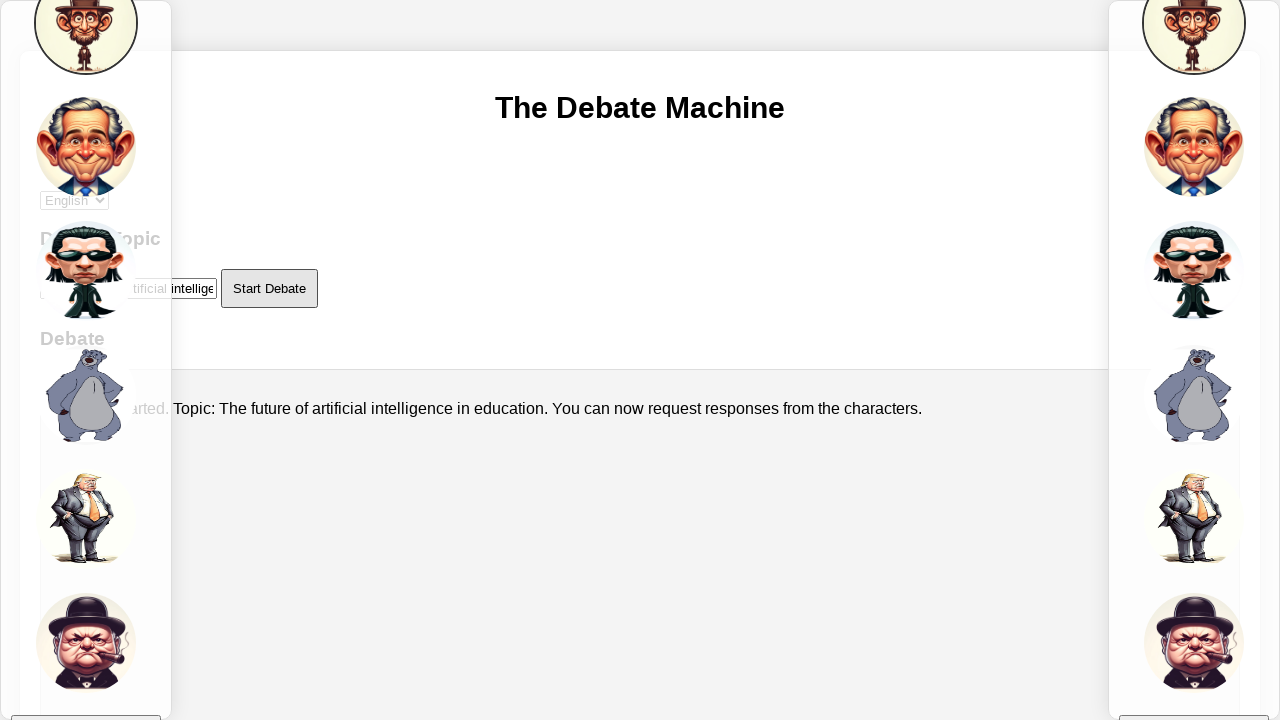

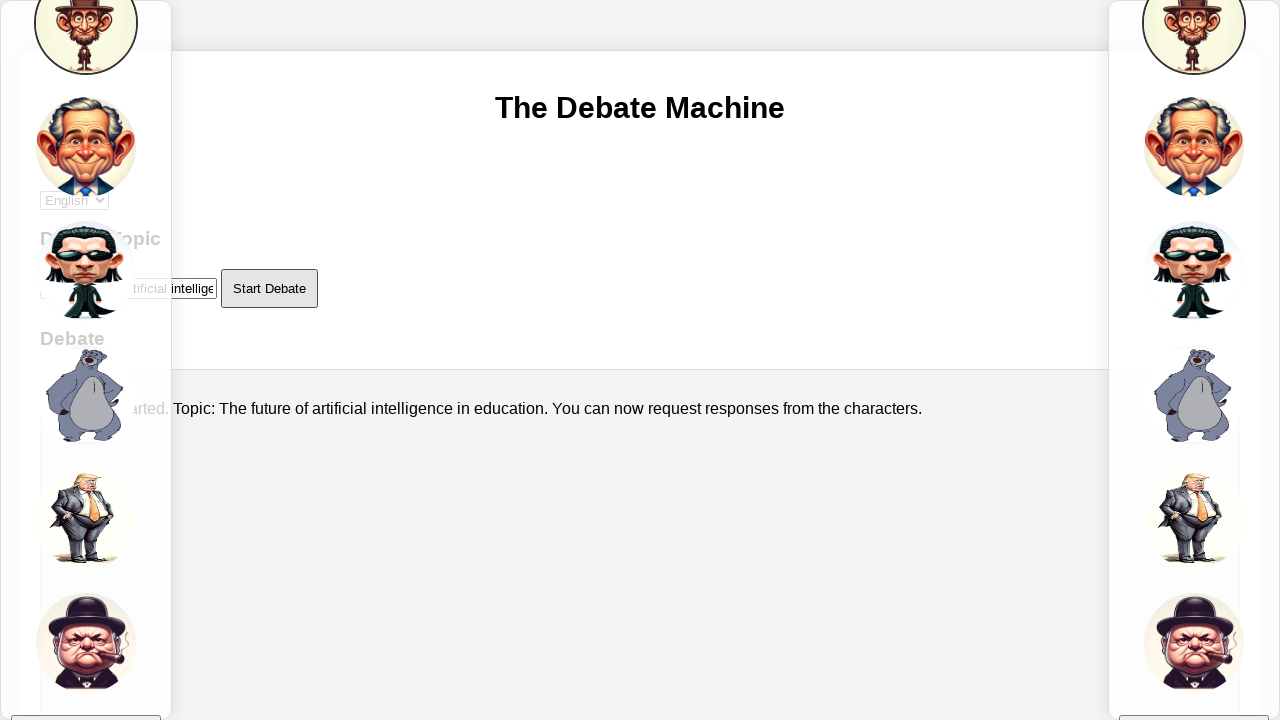